Tests the text box form on demoqa.com by filling in full name, email, current address, and permanent address fields, then submitting the form and verifying the results appear.

Starting URL: https://demoqa.com/text-box

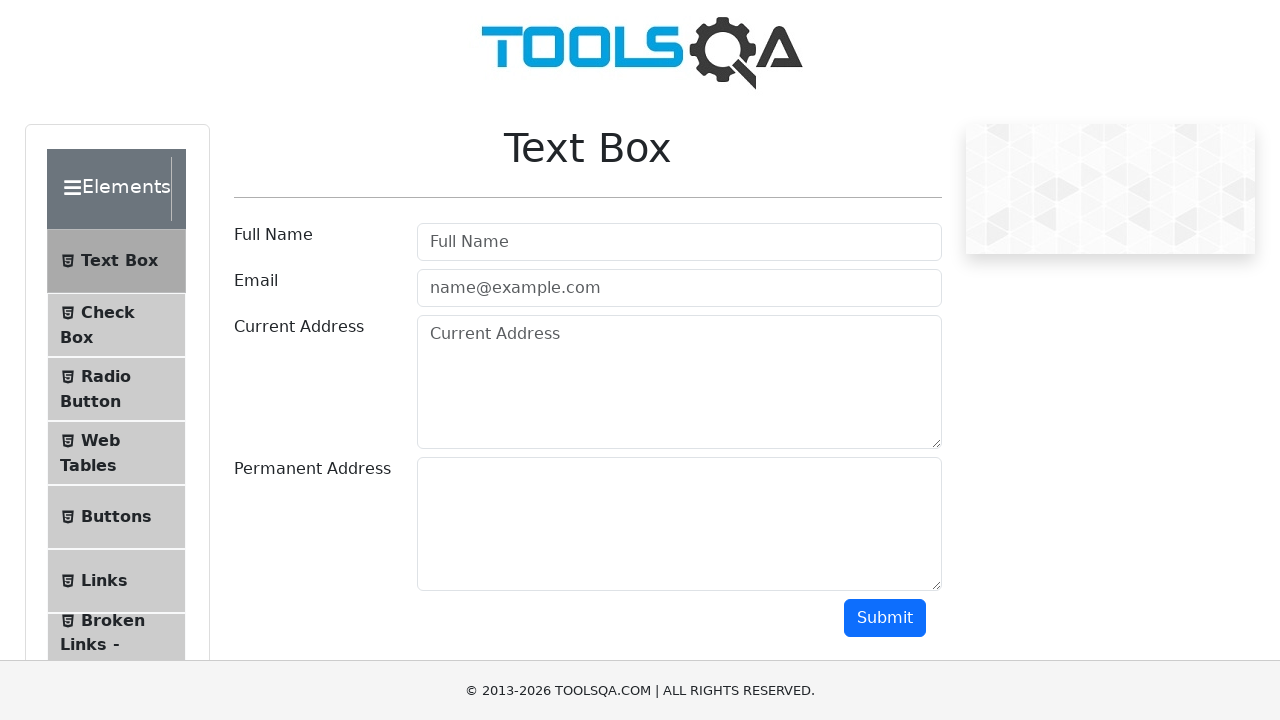

Filled full name field with 'John Anderson' on #userName
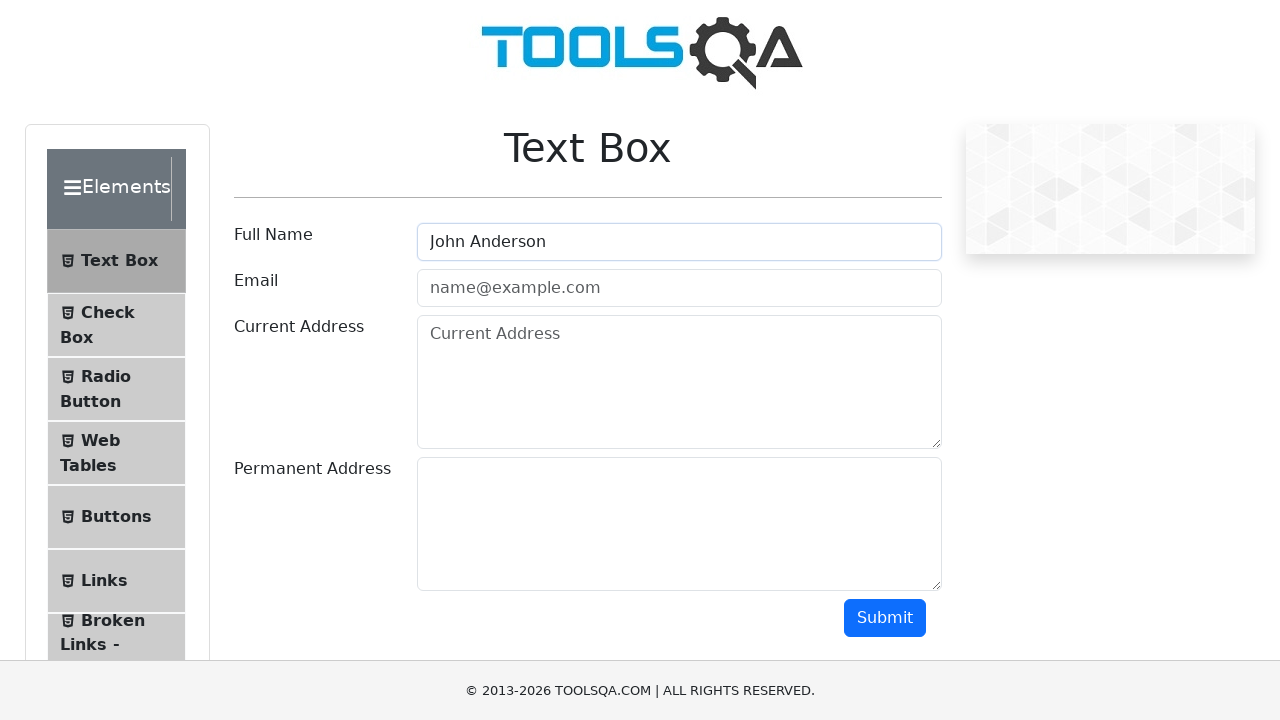

Filled email field with 'john.anderson@example.com' on #userEmail
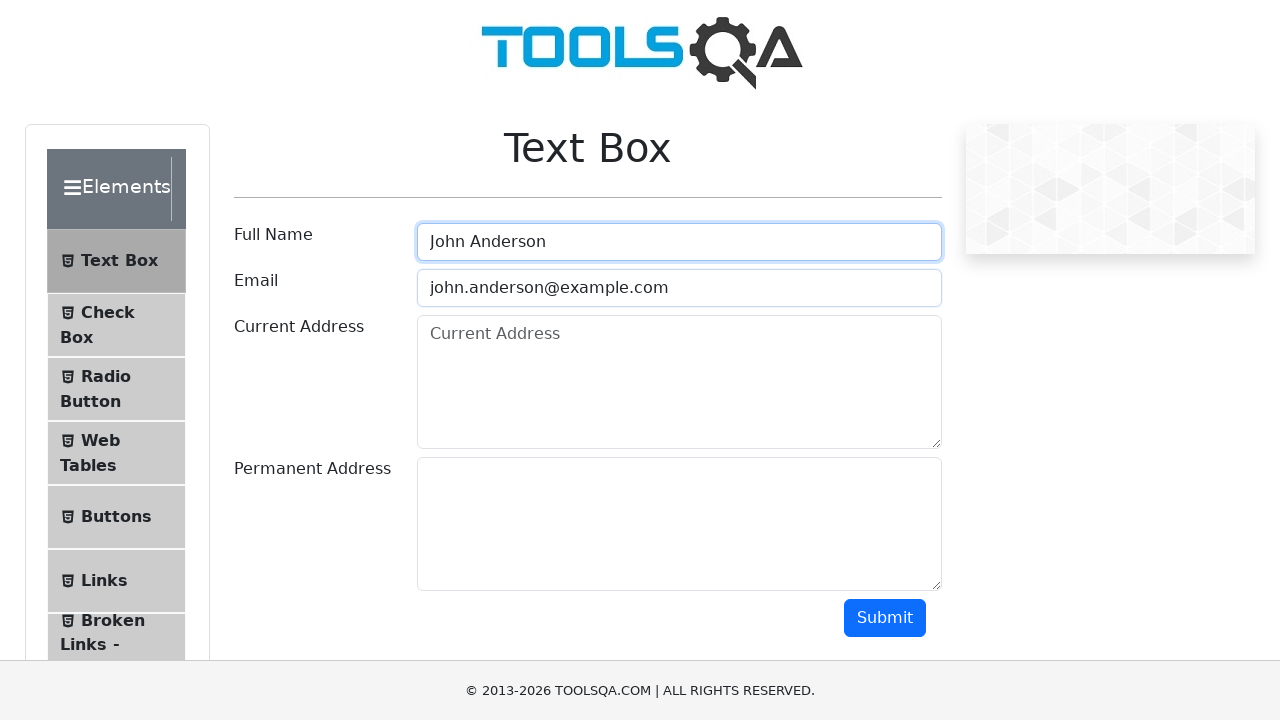

Filled current address field with '123 Oak Street, Springfield, IL 62701' on #currentAddress
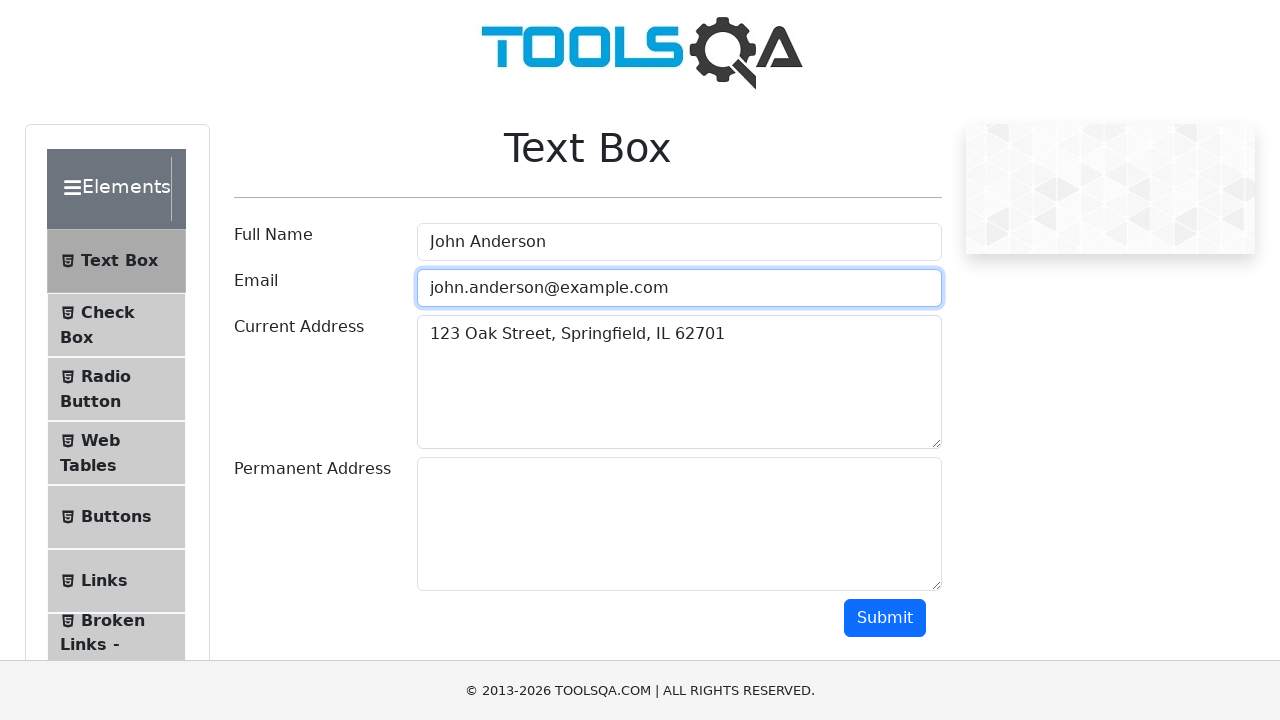

Filled permanent address field with '456 Maple Avenue, Chicago, IL 60601' on #permanentAddress
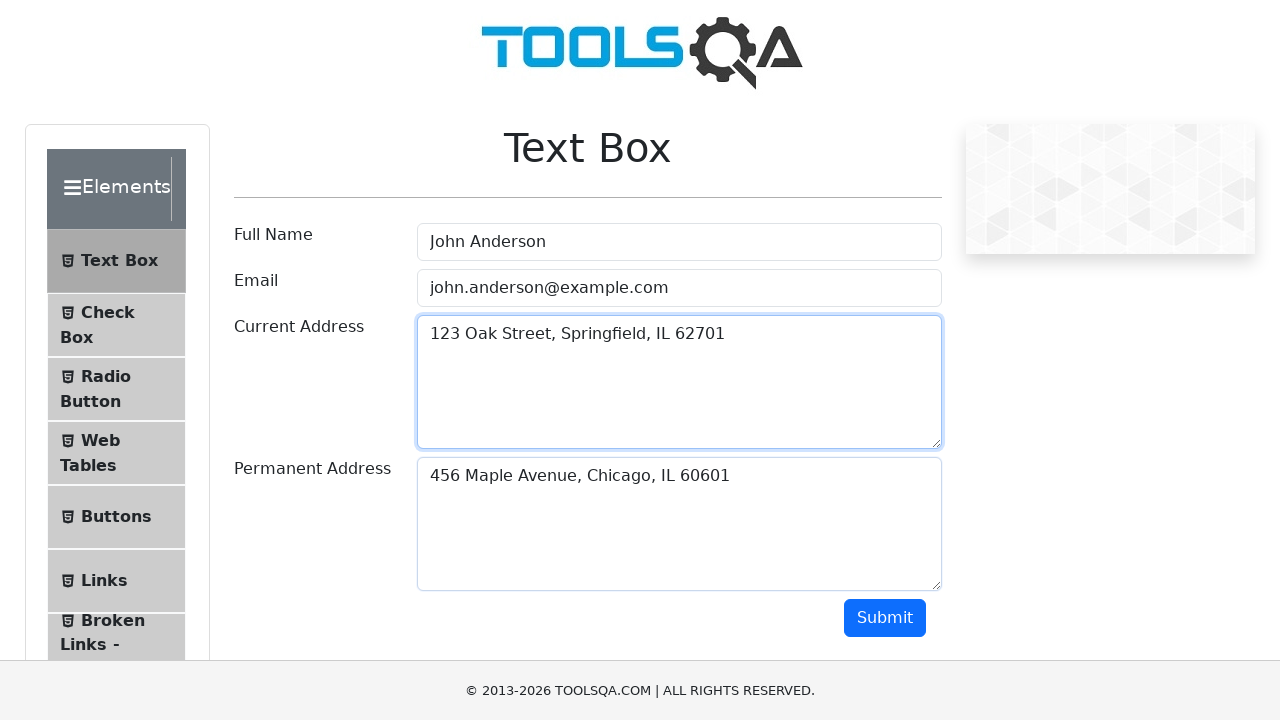

Clicked submit button to submit the form at (885, 618) on #submit
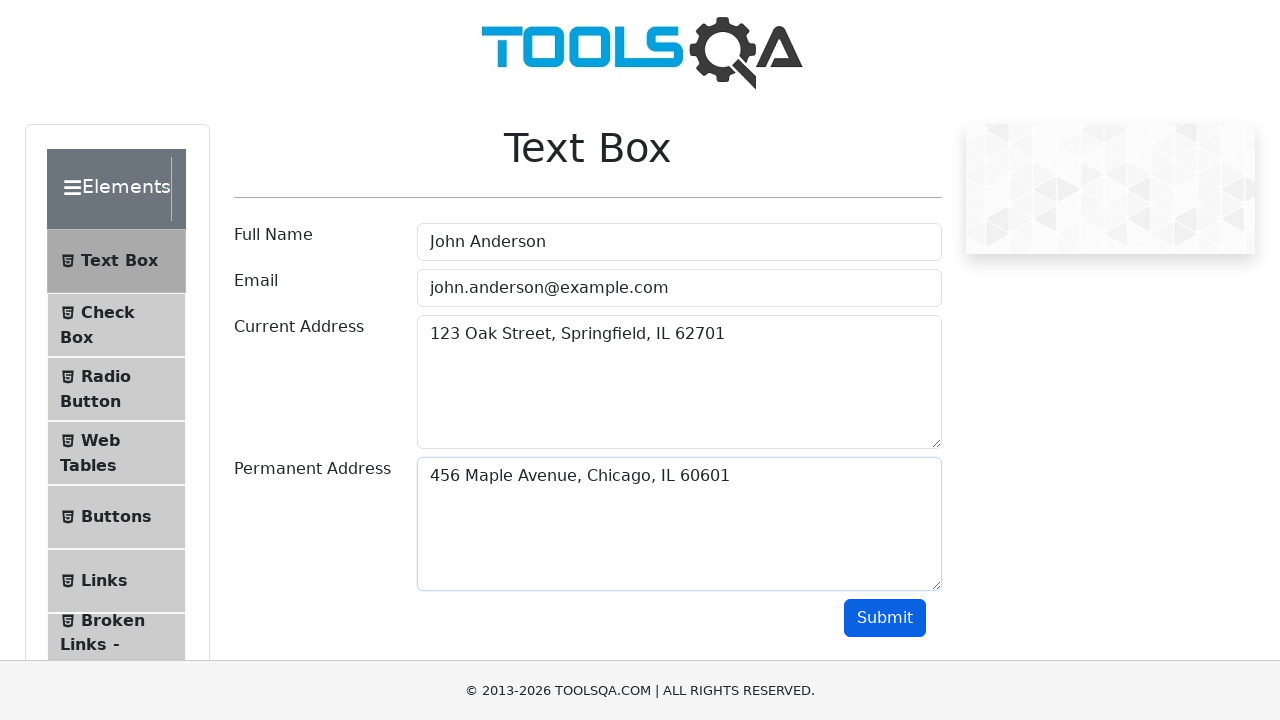

Form submission verified - output section appeared
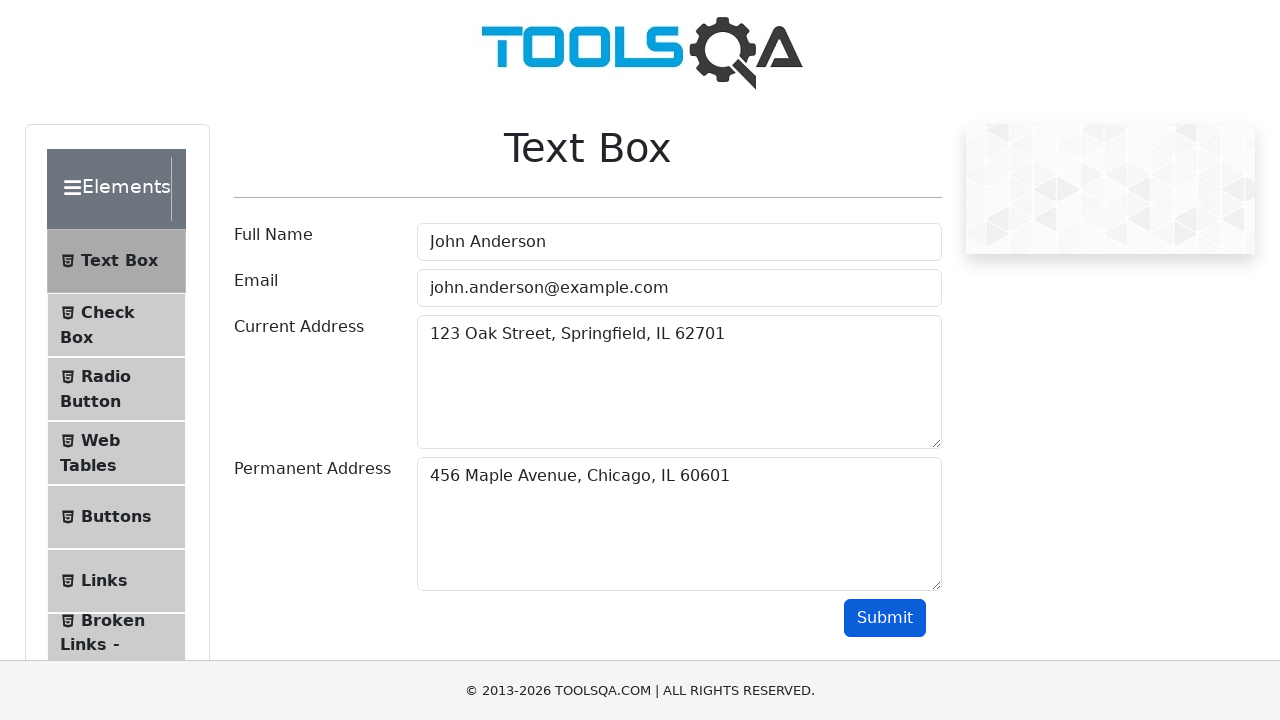

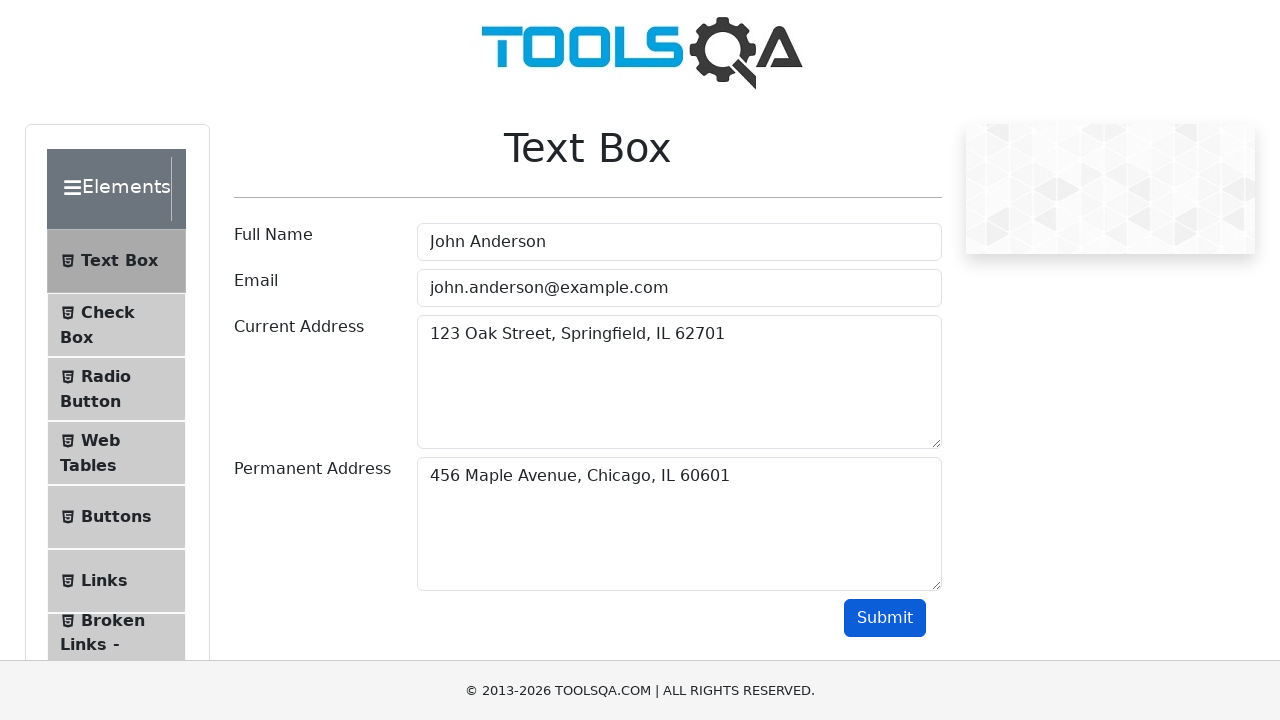